Tests password length validation by entering passwords less than 6 characters and verifying error messages

Starting URL: https://alada.vn/tai-khoan/dang-ky.html

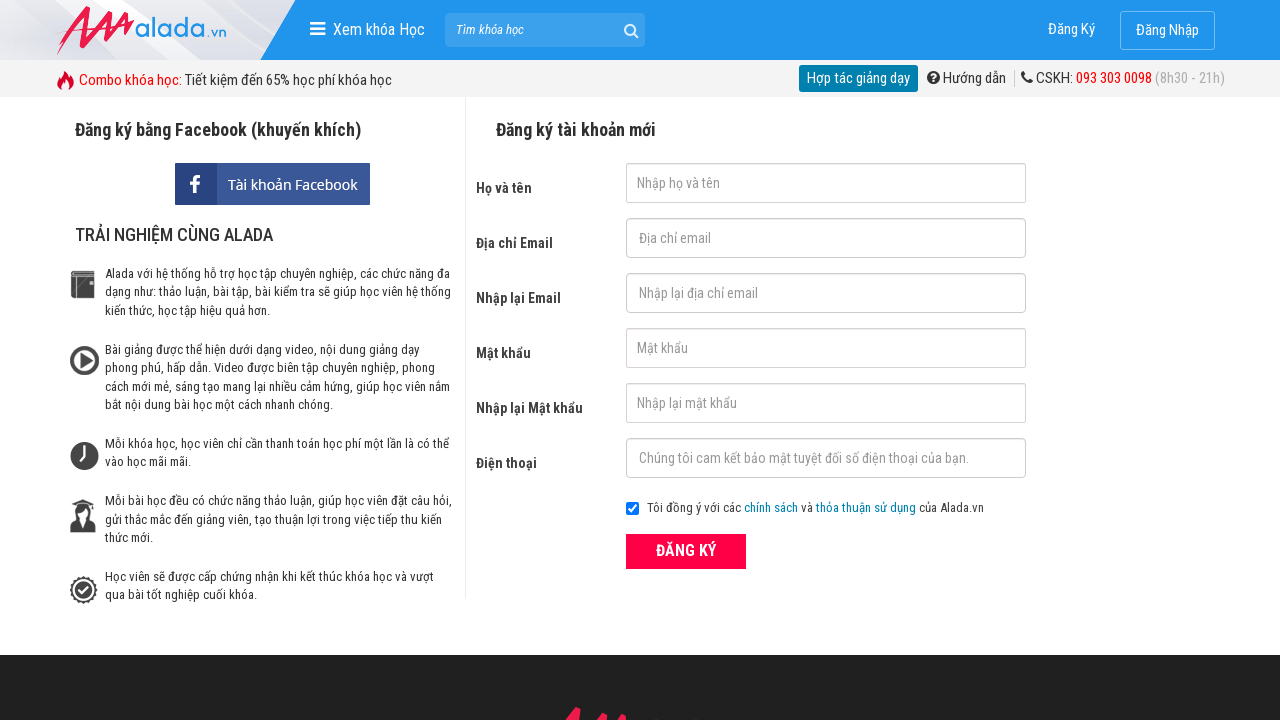

Filled first name field with 'Pham Thi Phuong' on #txtFirstname
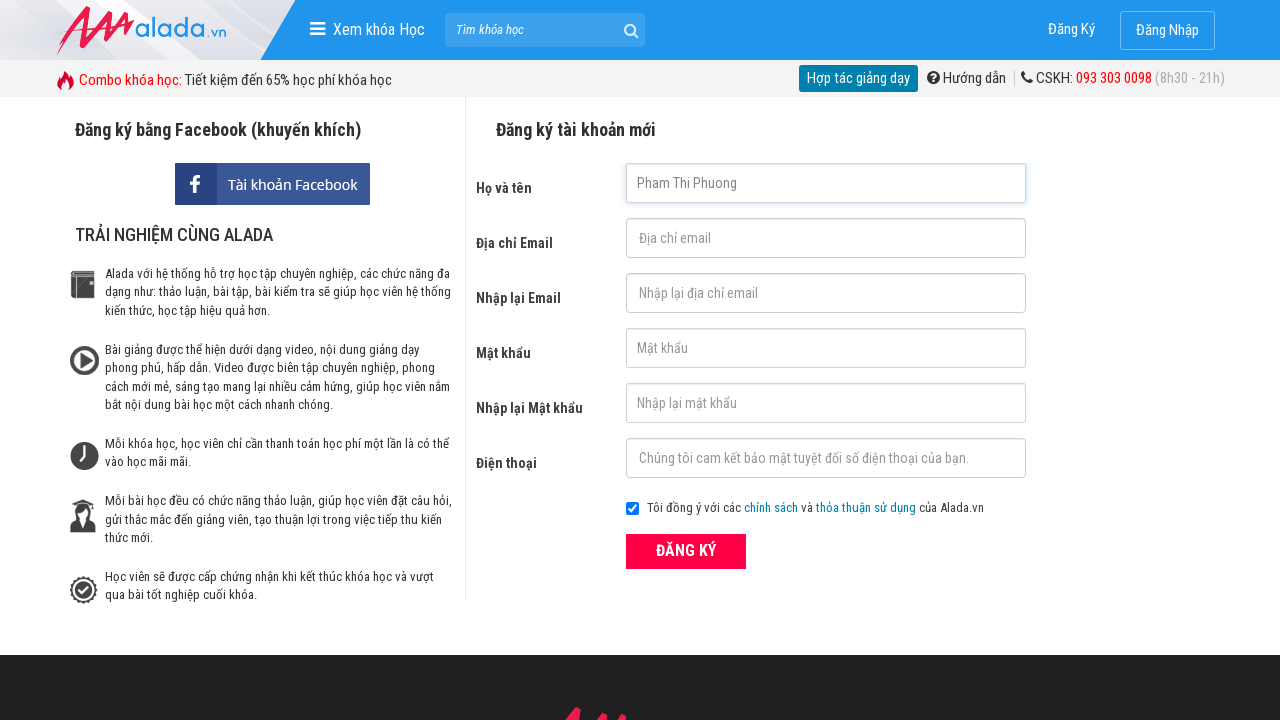

Filled email field with 'ptphuong.hnue@gmail.com' on #txtEmail
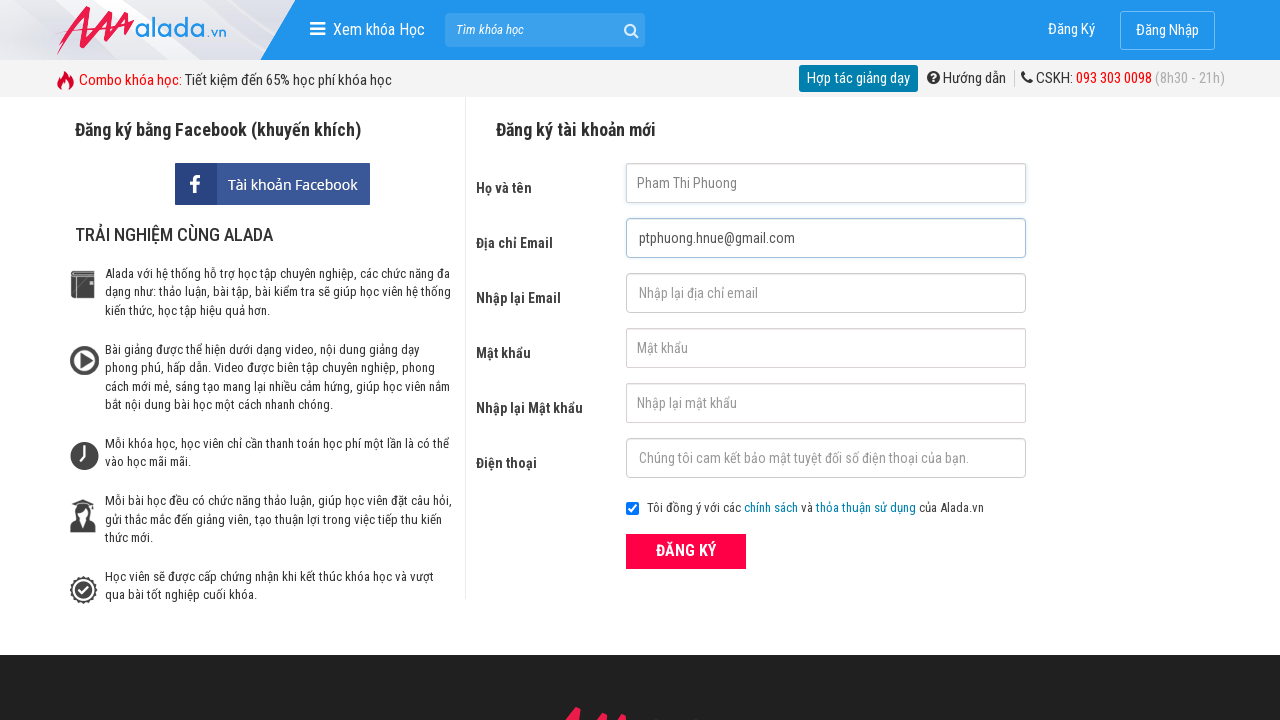

Filled confirm email field with 'ptphuong.hnue@gmail.com' on #txtCEmail
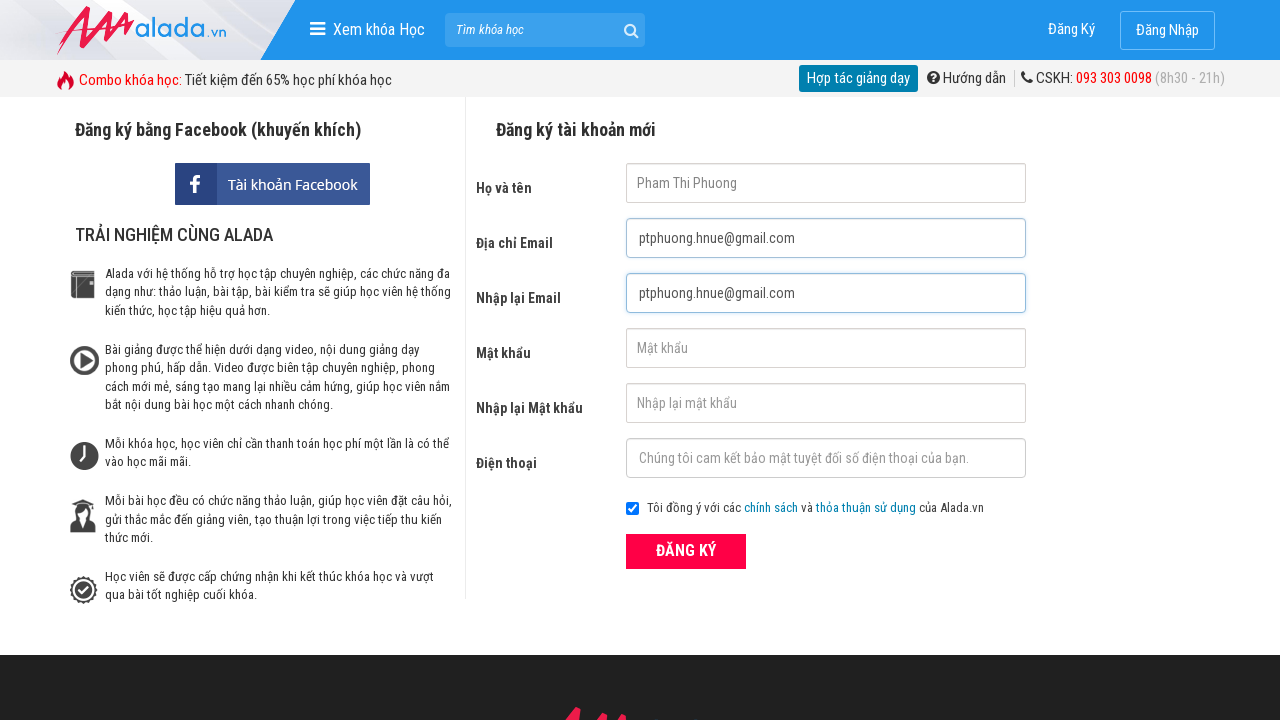

Filled password field with short password 'abcv1' (5 characters) on #txtPassword
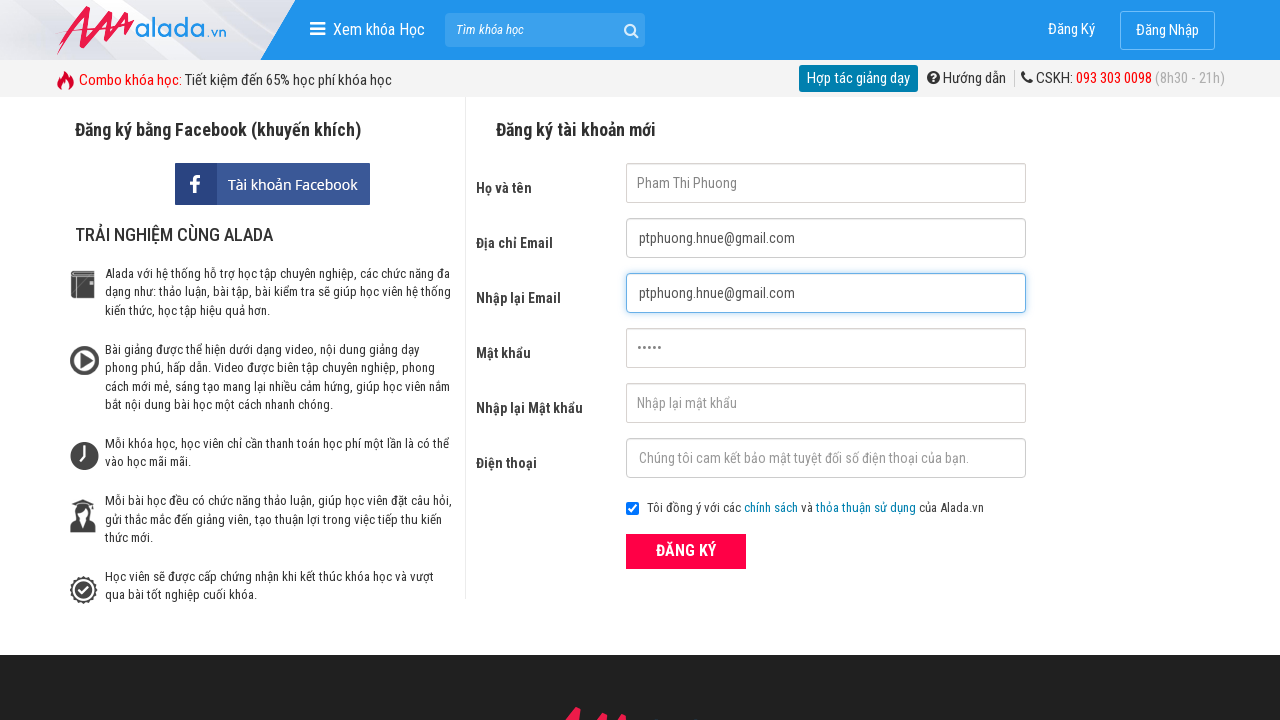

Filled confirm password field with short password 'abcv1' (5 characters) on #txtCPassword
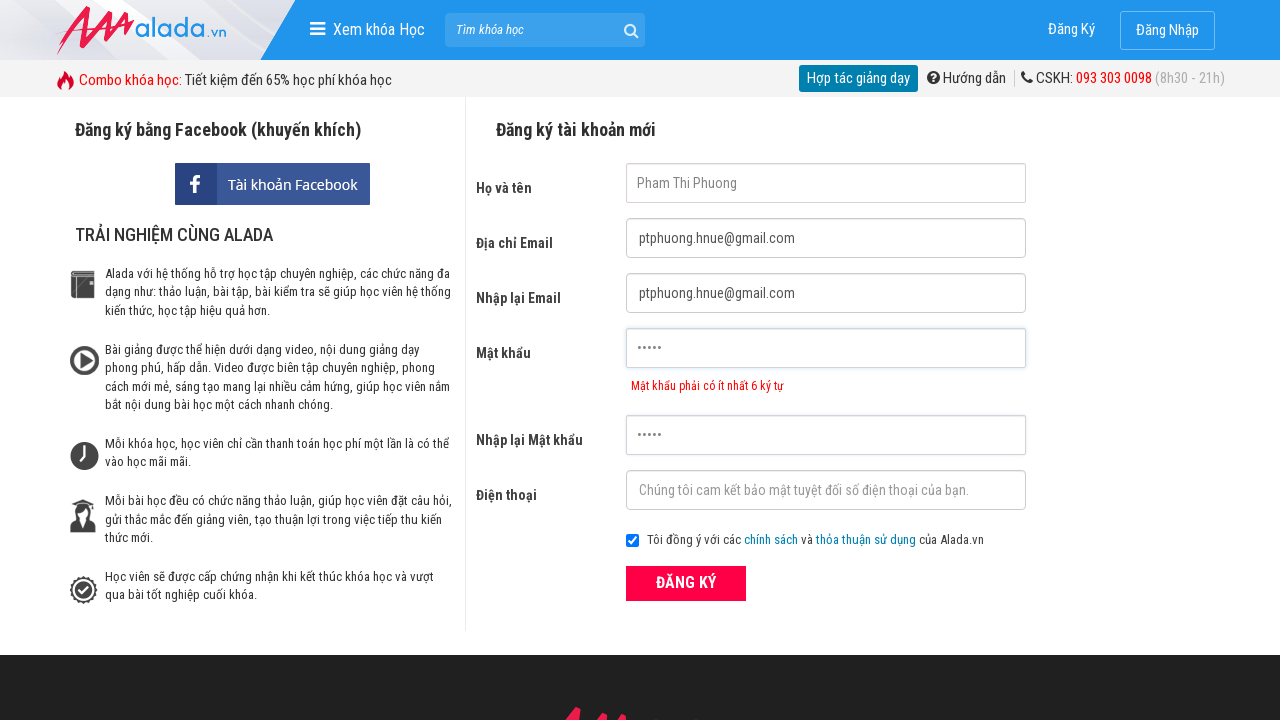

Filled phone field with '0364506728' on #txtPhone
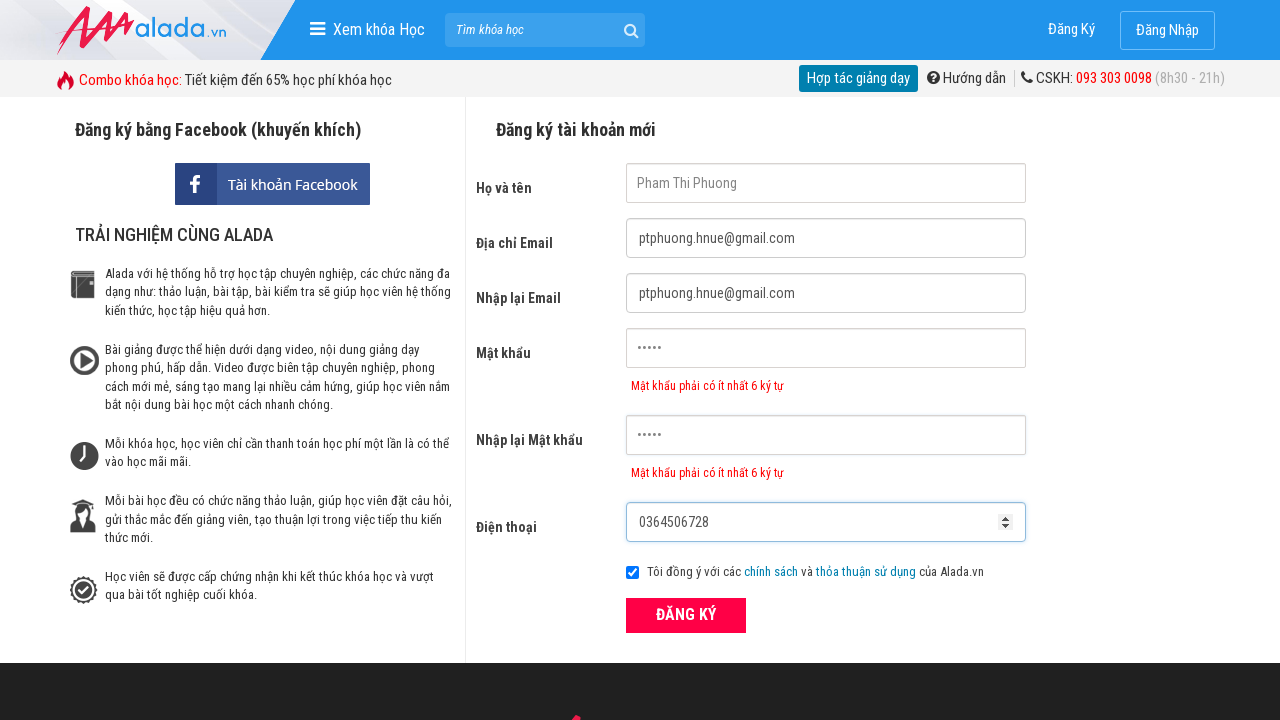

Clicked submit button to register at (686, 615) on button.btn_pink_sm.fs16
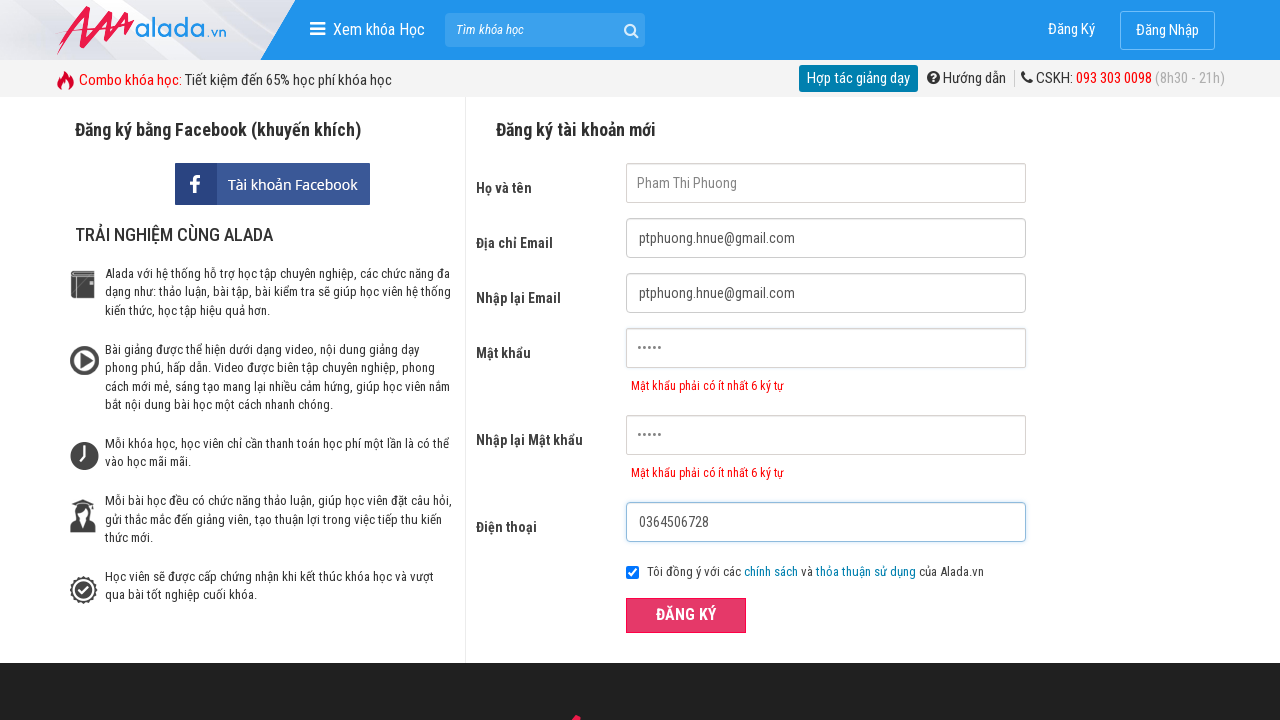

Password error message appeared
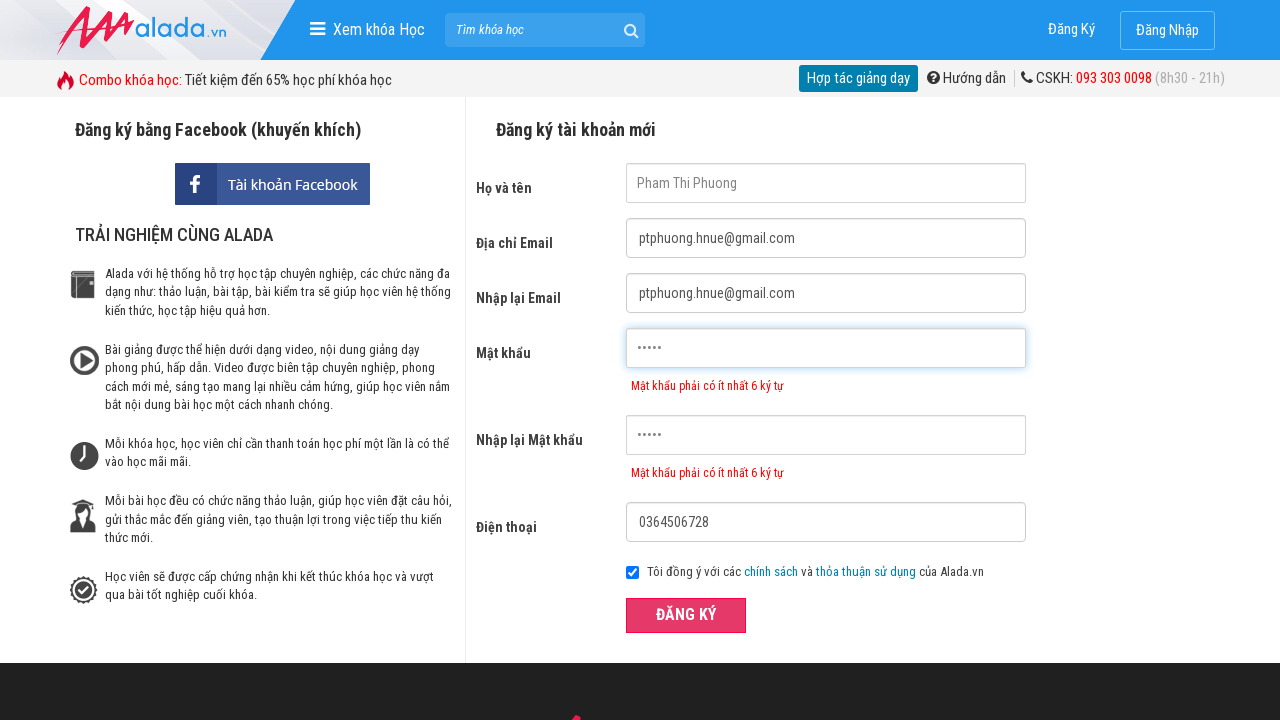

Verified password error message: 'Mật khẩu phải có ít nhất 6 ký tự'
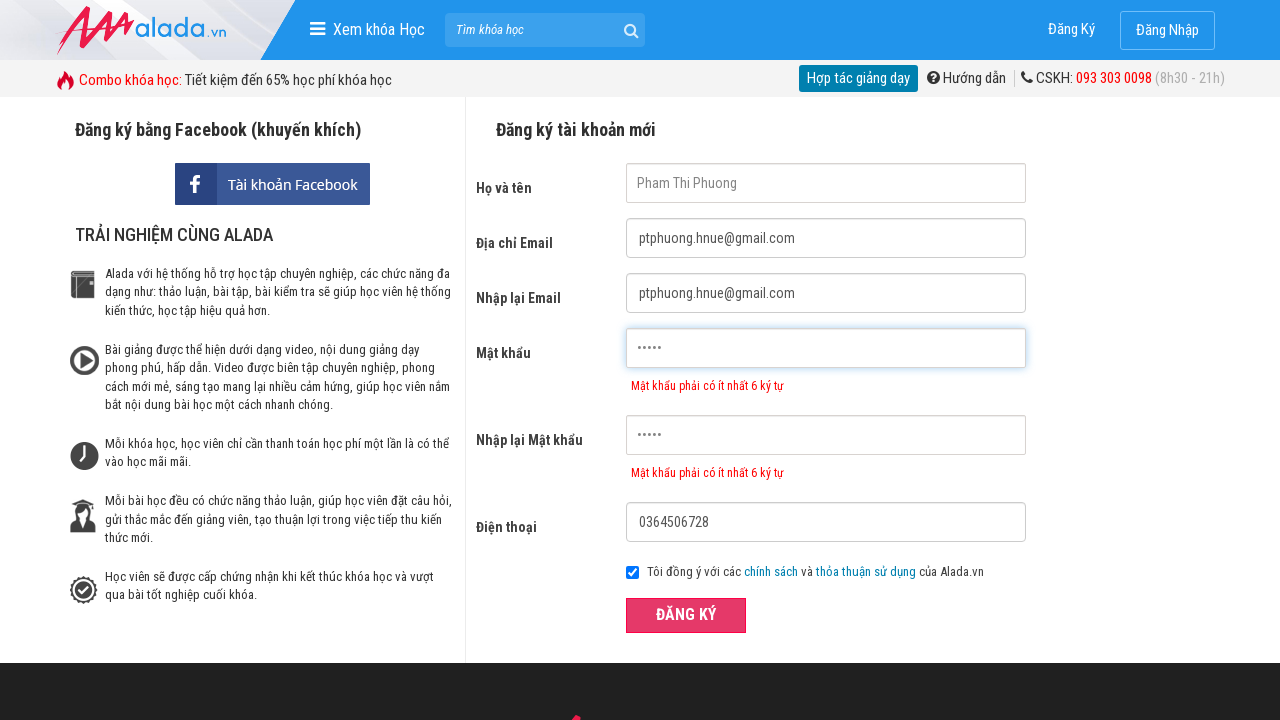

Verified confirm password error message: 'Mật khẩu phải có ít nhất 6 ký tự'
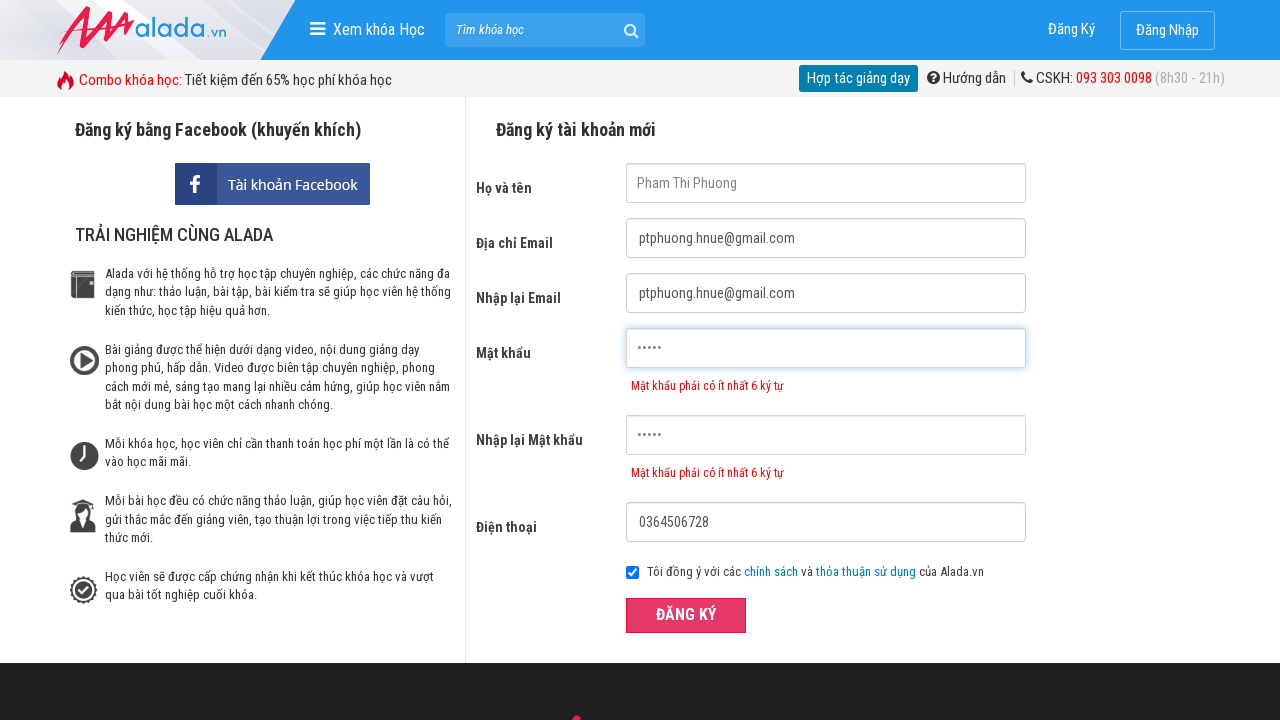

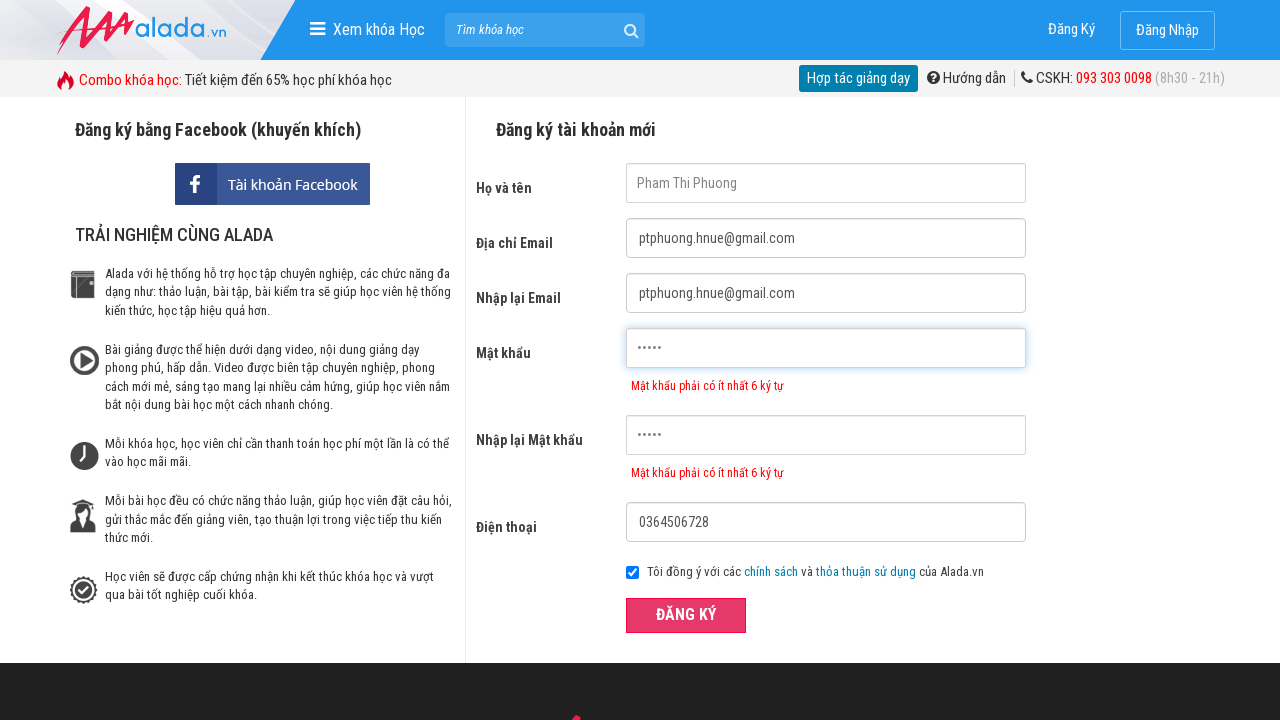